Tests opening a new window by clicking the New Window button and switching to the newly opened window

Starting URL: https://demoqa.com/browser-windows

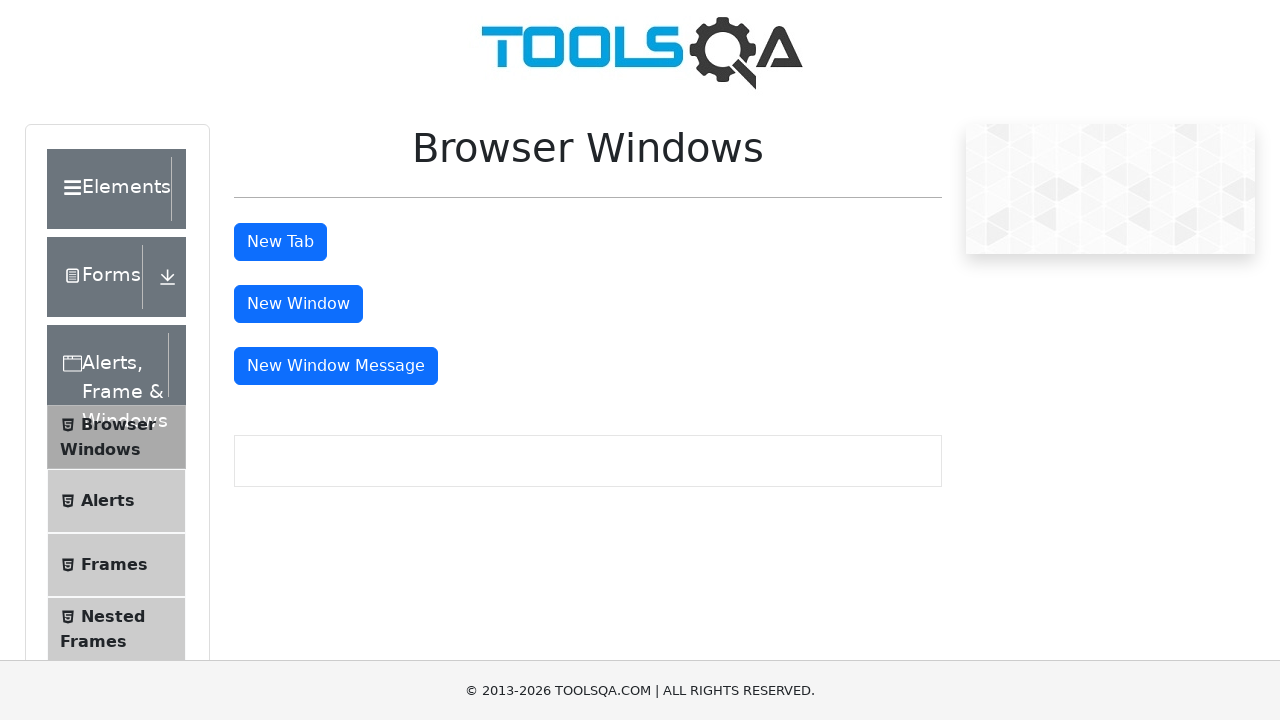

Clicked New Window button at (298, 304) on xpath=//button[@id='windowButton']
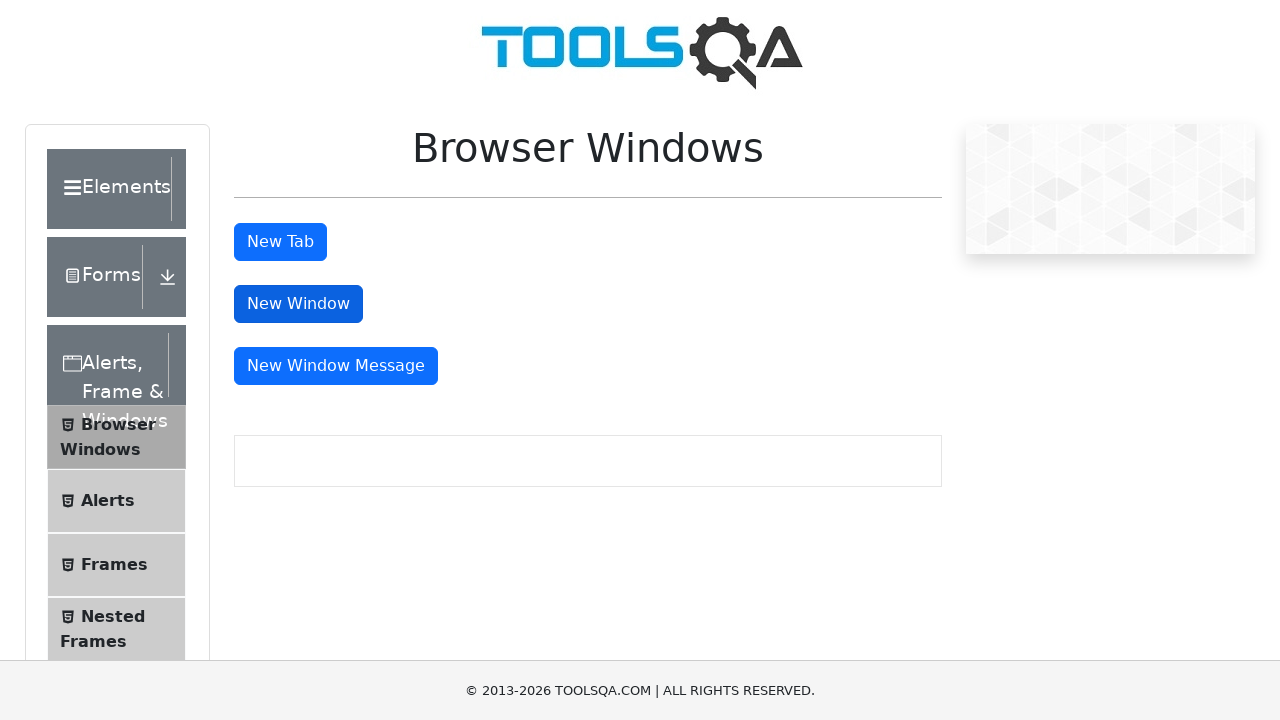

Retrieved all open pages from context
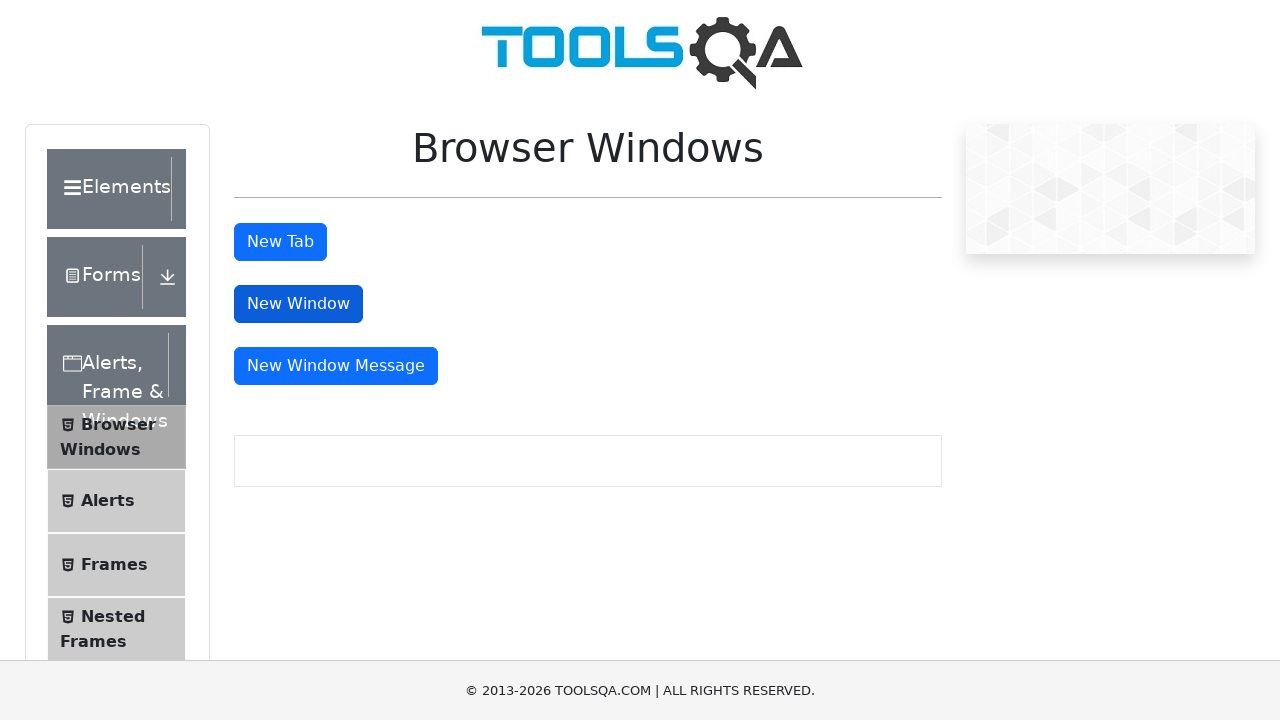

Switched to newly opened window (second page)
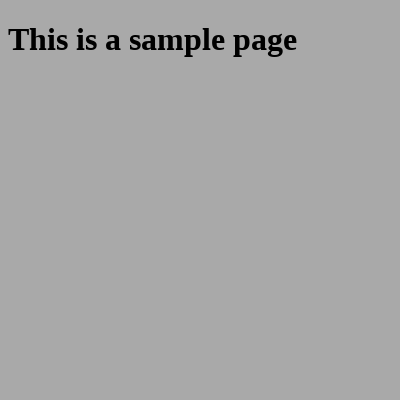

Waited for new window to fully load
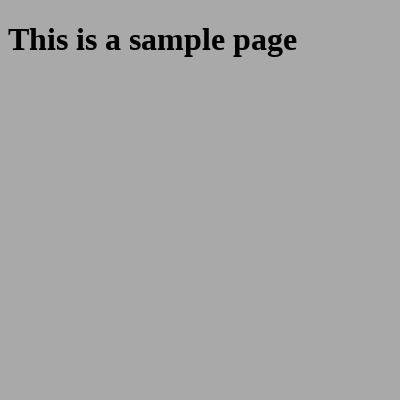

Verified new window URL contains 'sample'
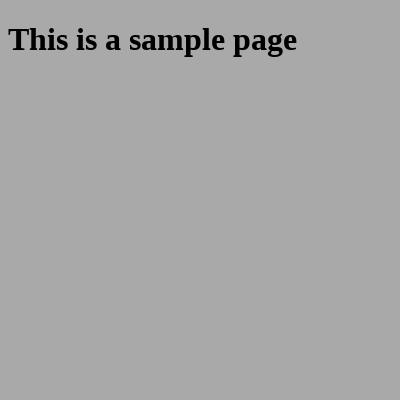

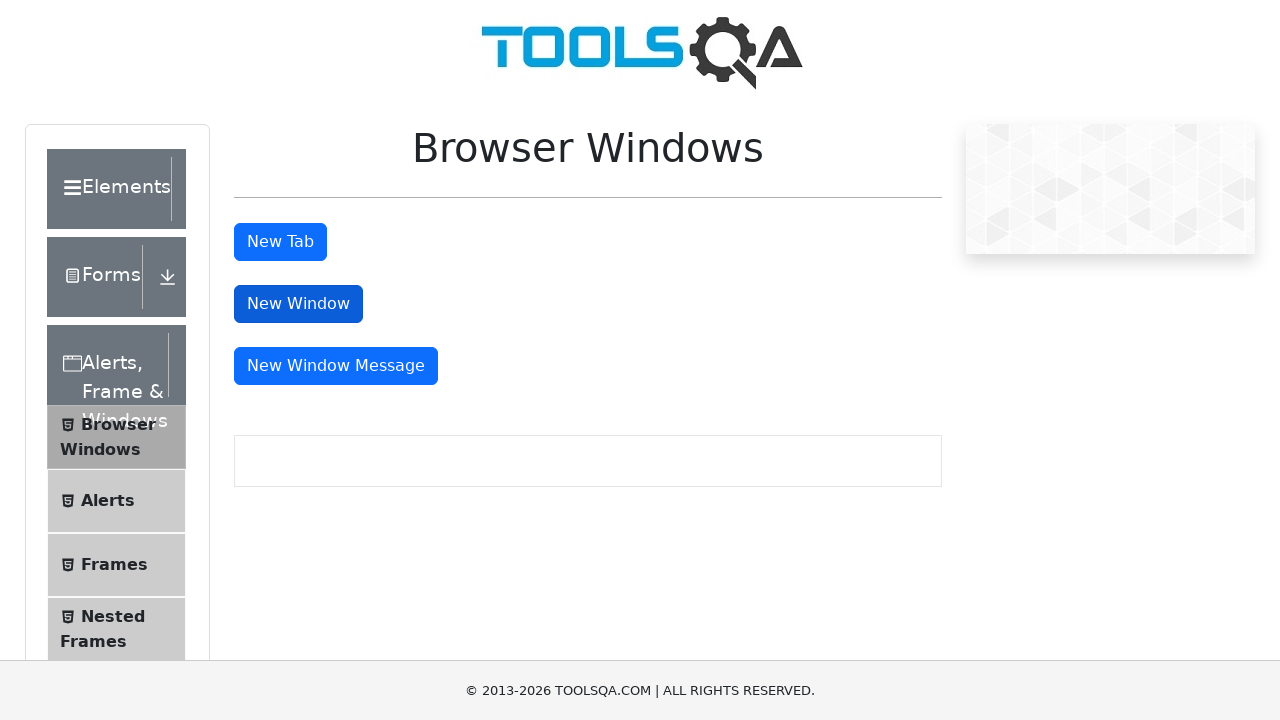